Tests infinite scroll functionality by scrolling to the last paragraph and waiting for more content to load dynamically.

Starting URL: https://bonigarcia.dev/selenium-webdriver-java/infinite-scroll.html

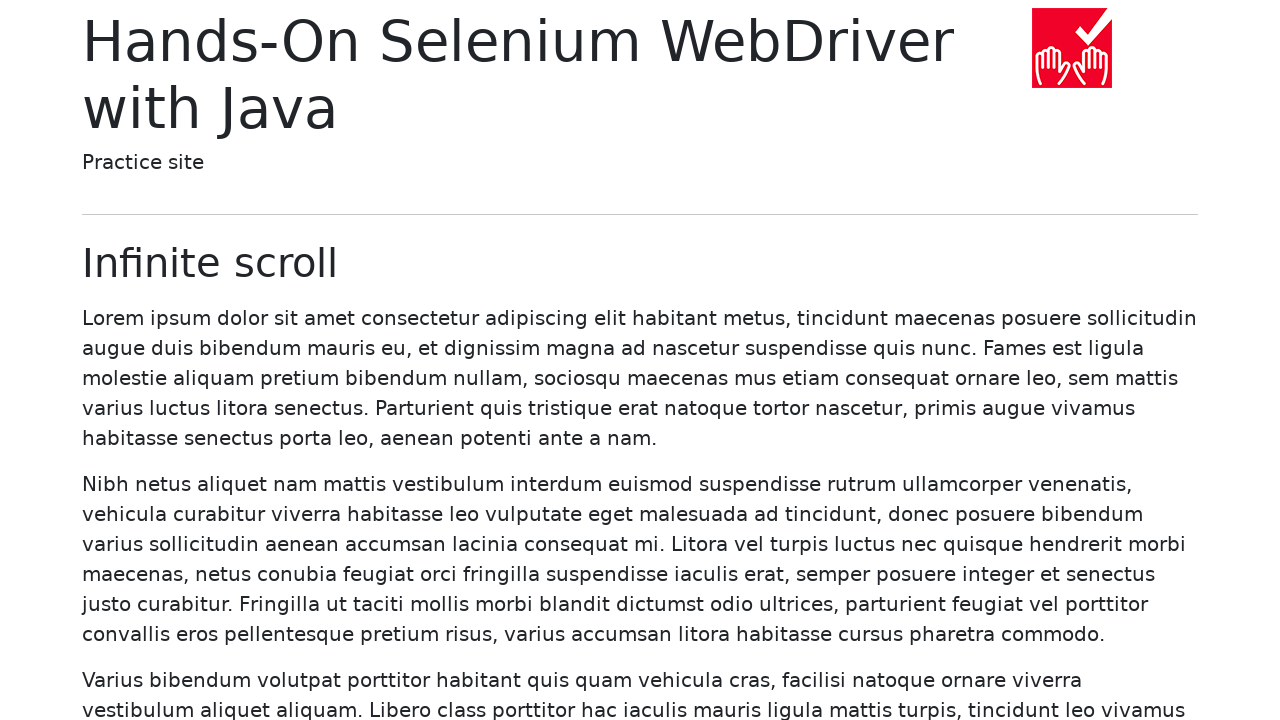

Initial paragraphs loaded on infinite scroll page
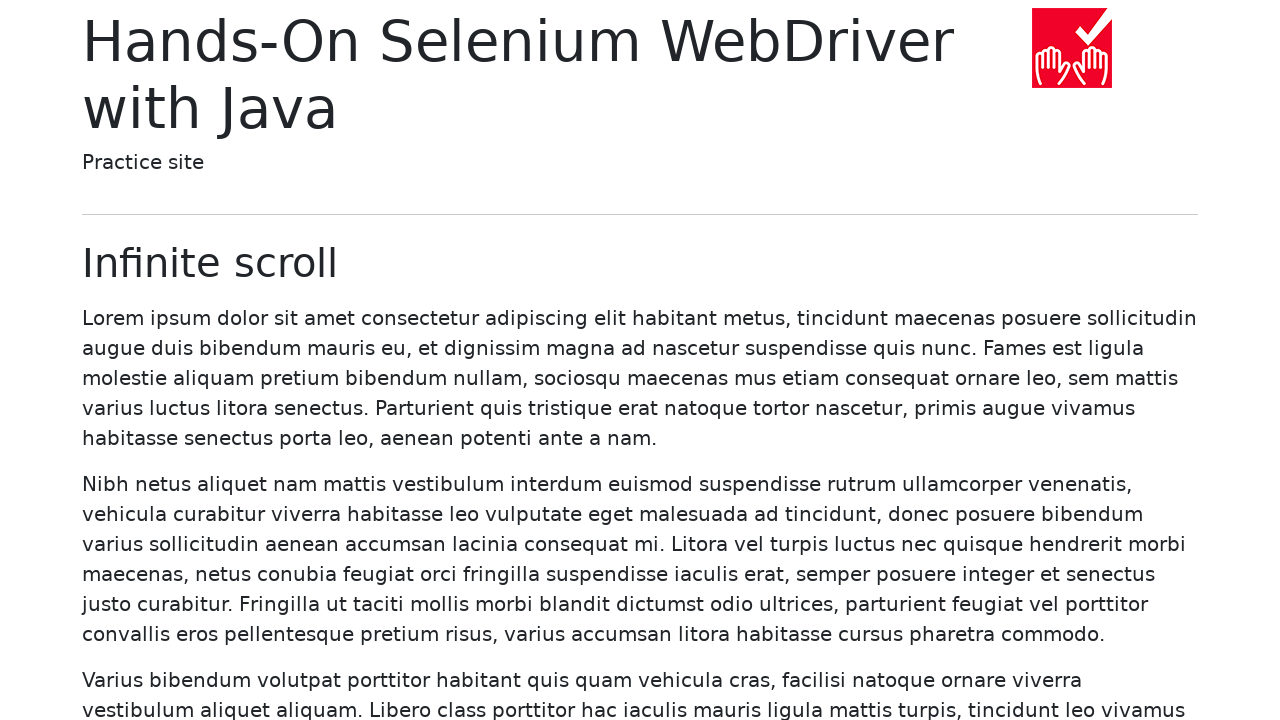

Counted initial paragraphs: 20
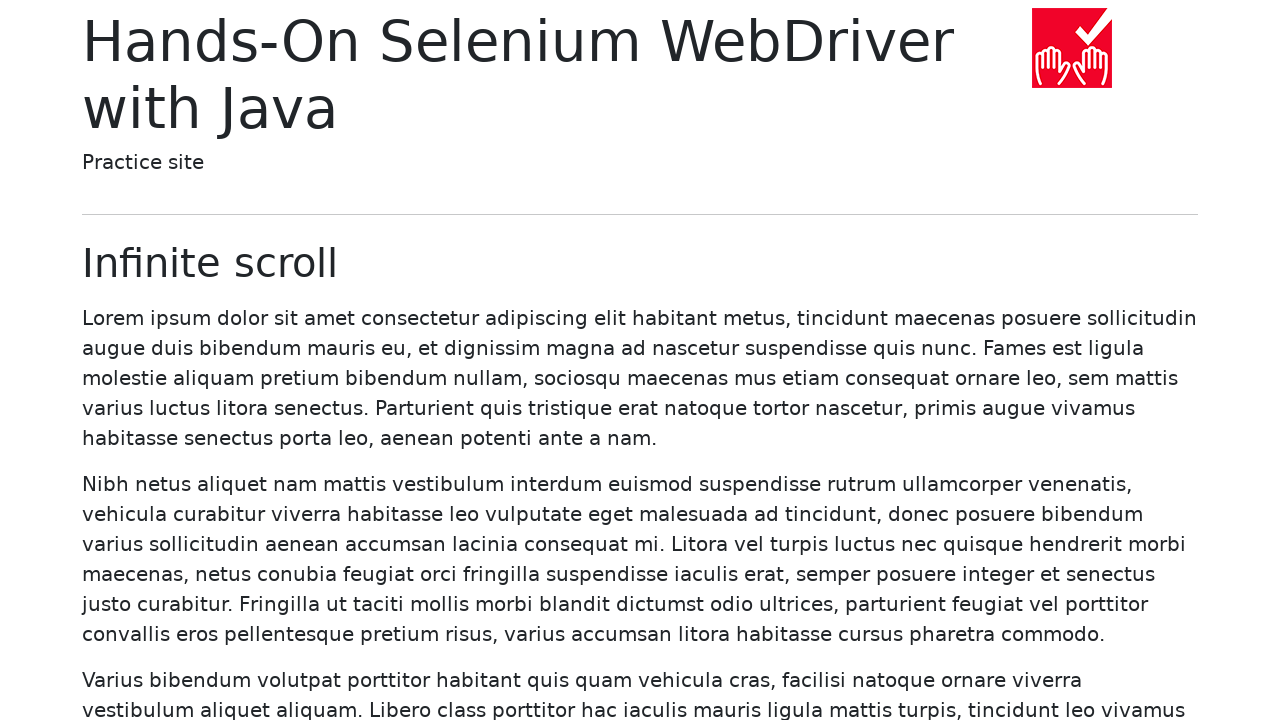

Scrolled last paragraph (paragraph 20) into view
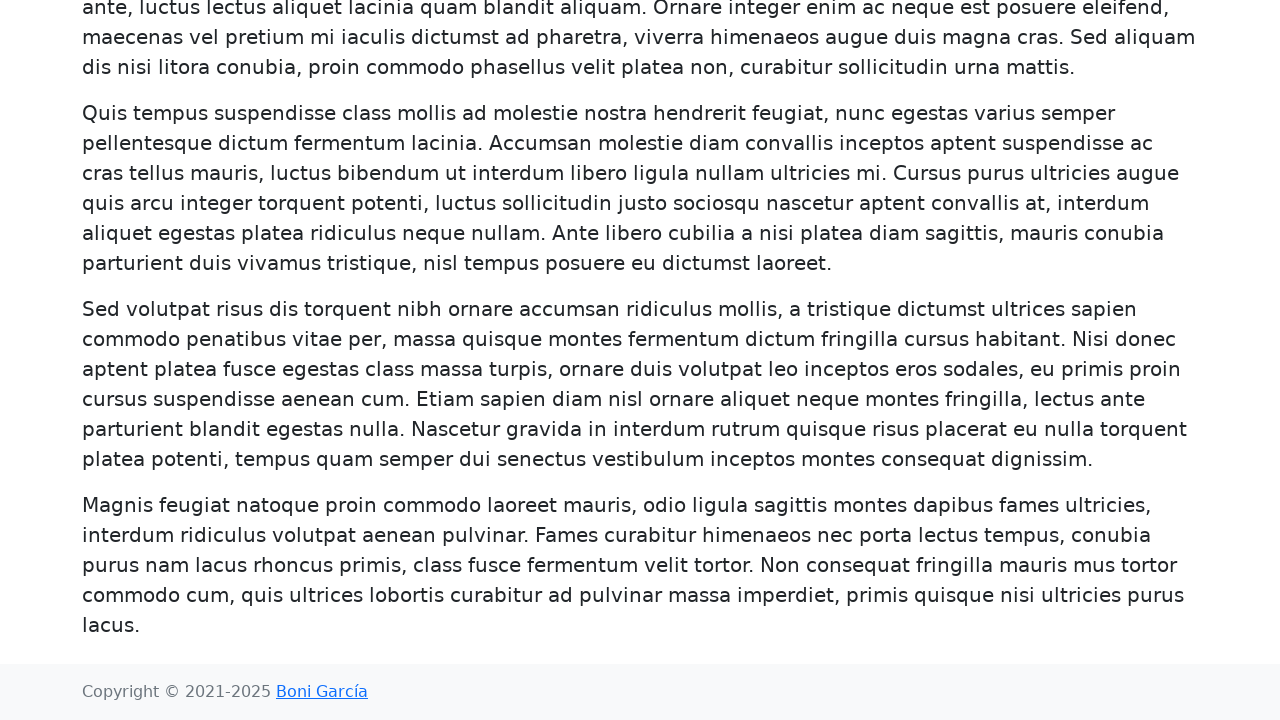

Waited for more paragraphs to load dynamically after scrolling
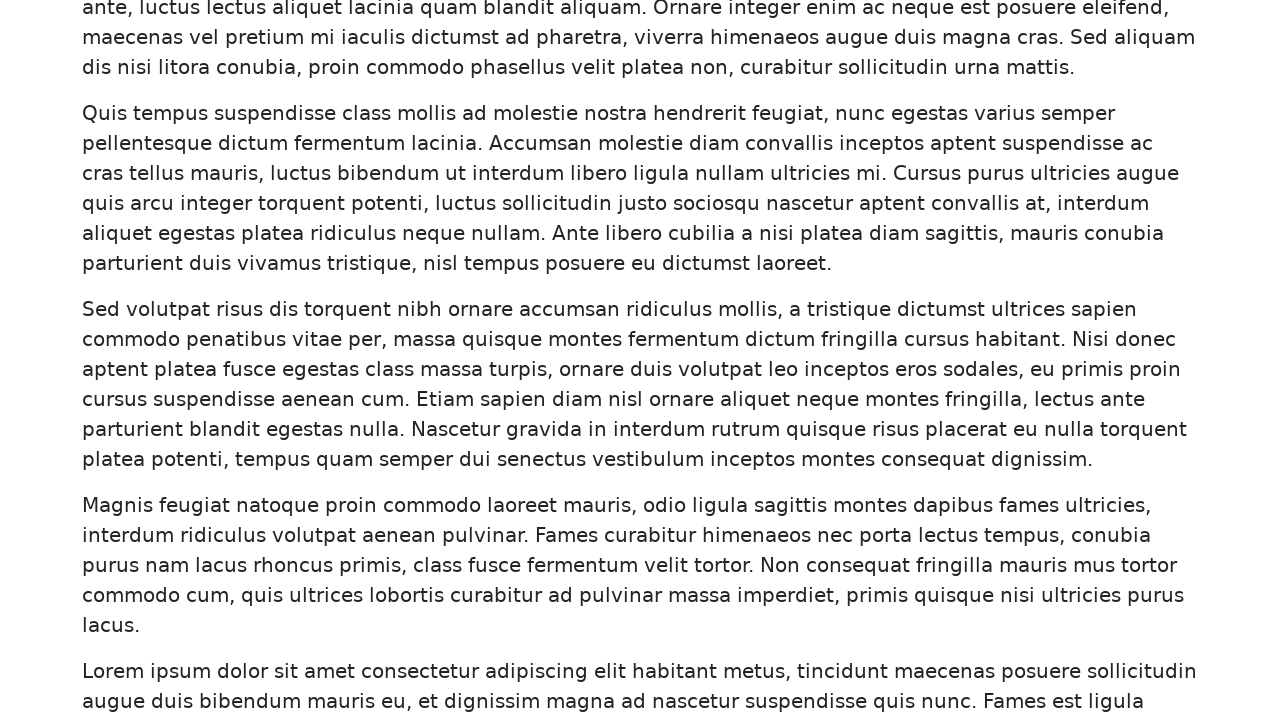

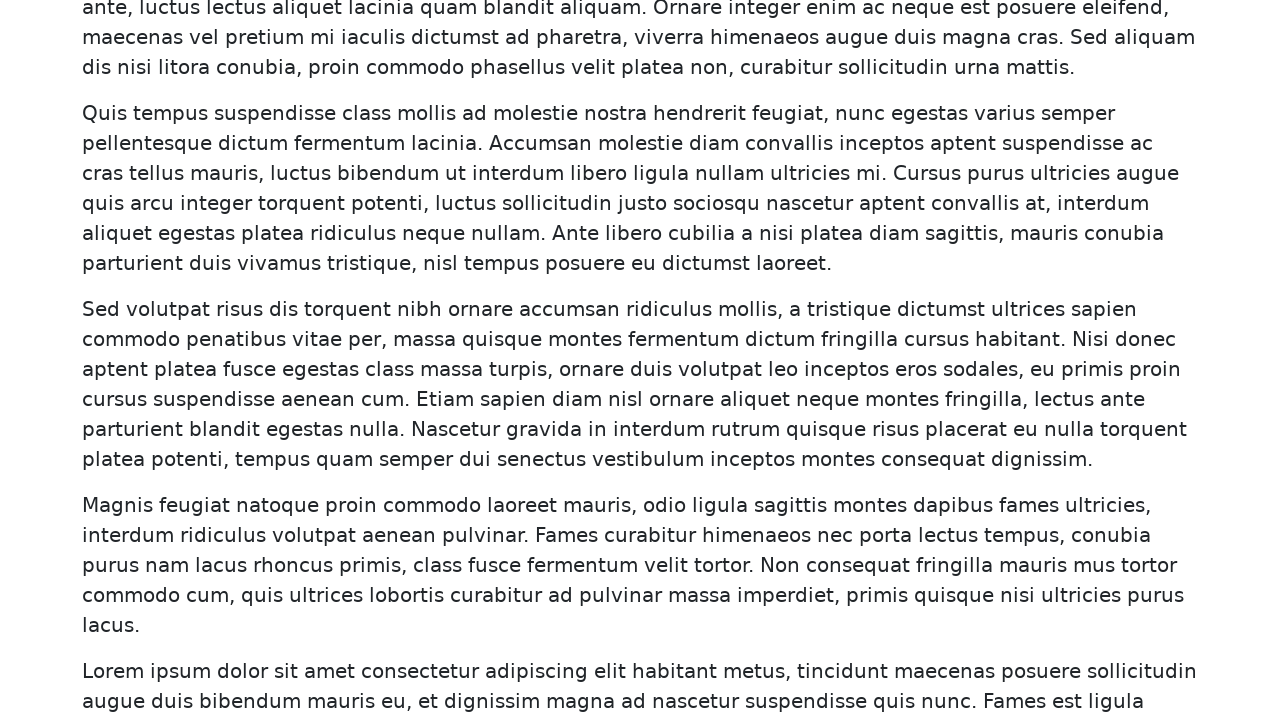